Tests alert handling on SweetAlert demo page by triggering both JavaScript alerts and custom SweetAlert modals, validating their messages, and dismissing them

Starting URL: https://sweetalert.js.org/

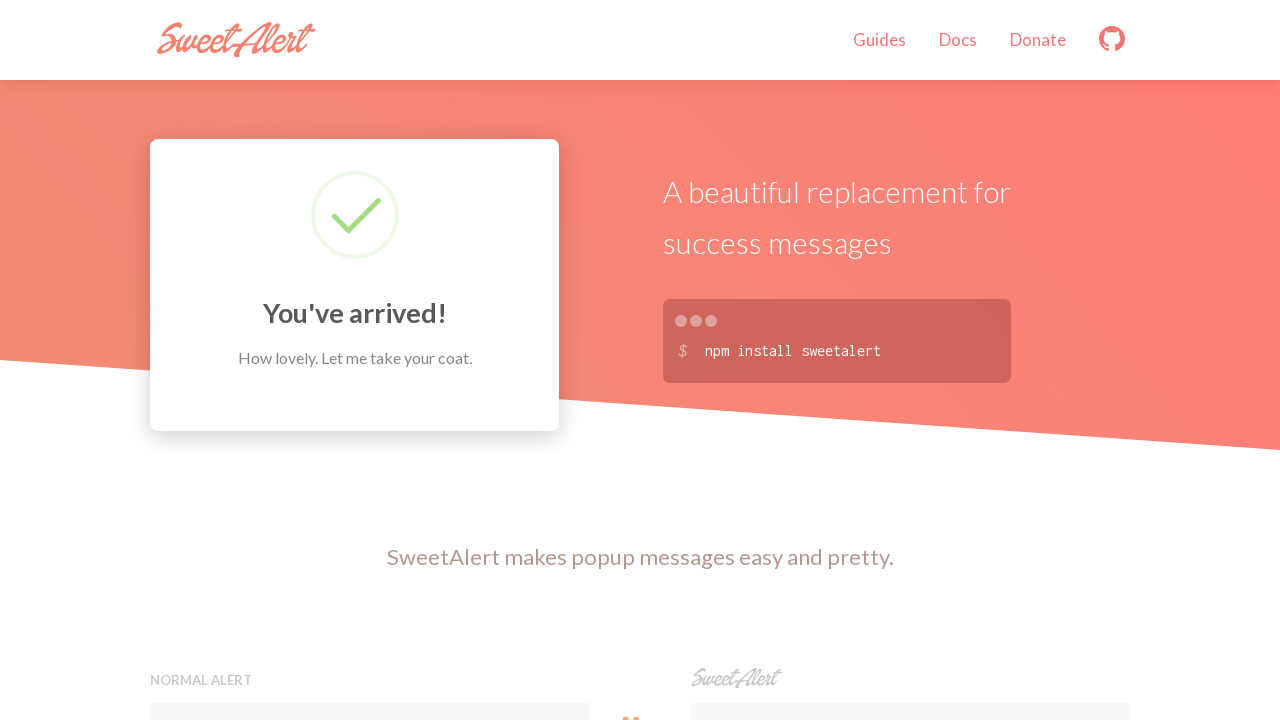

Clicked Normal alert button at (370, 360) on xpath=//h5[contains(.,'Normal alert')]//following-sibling::button
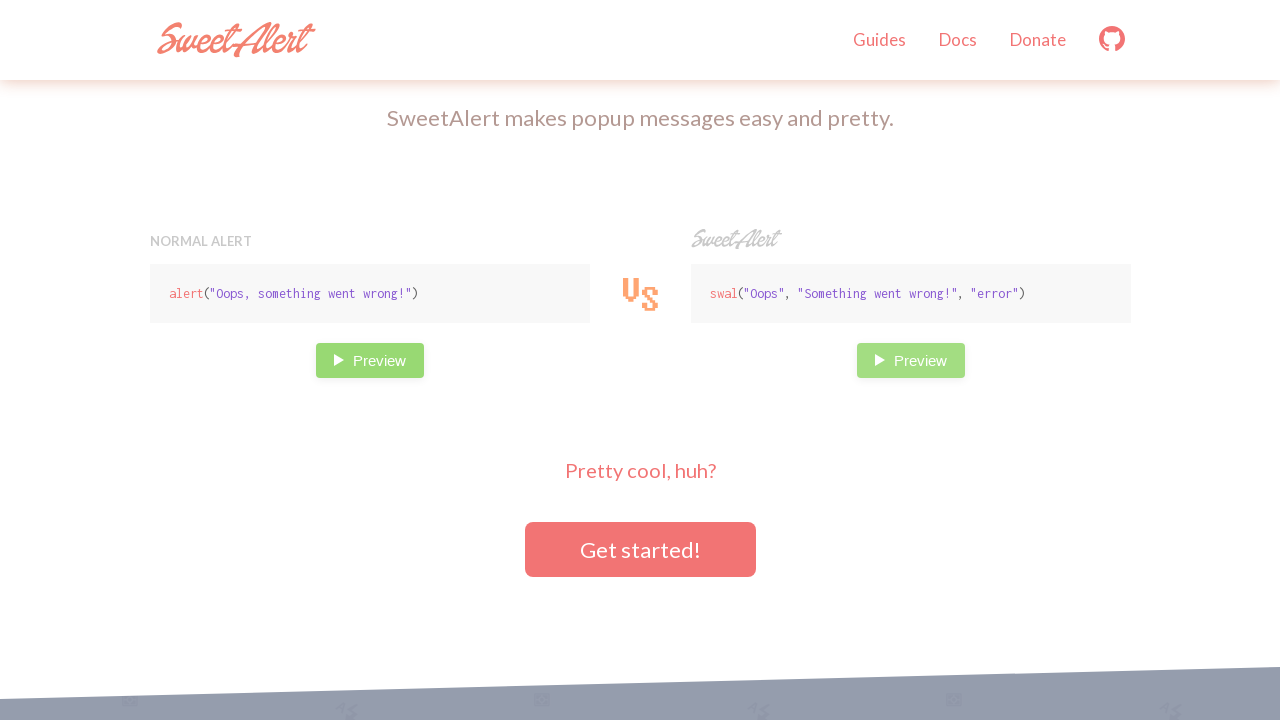

Set up dialog handler to accept alerts
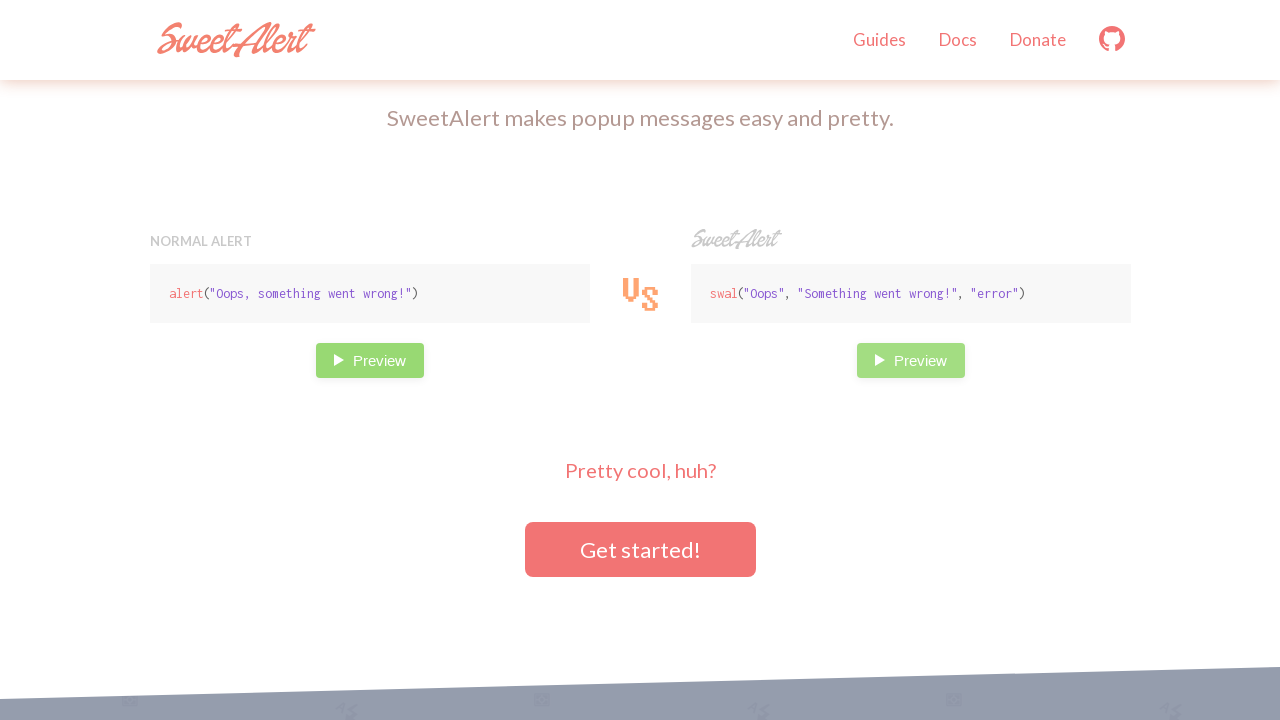

Waited 1000ms for JavaScript alert to appear
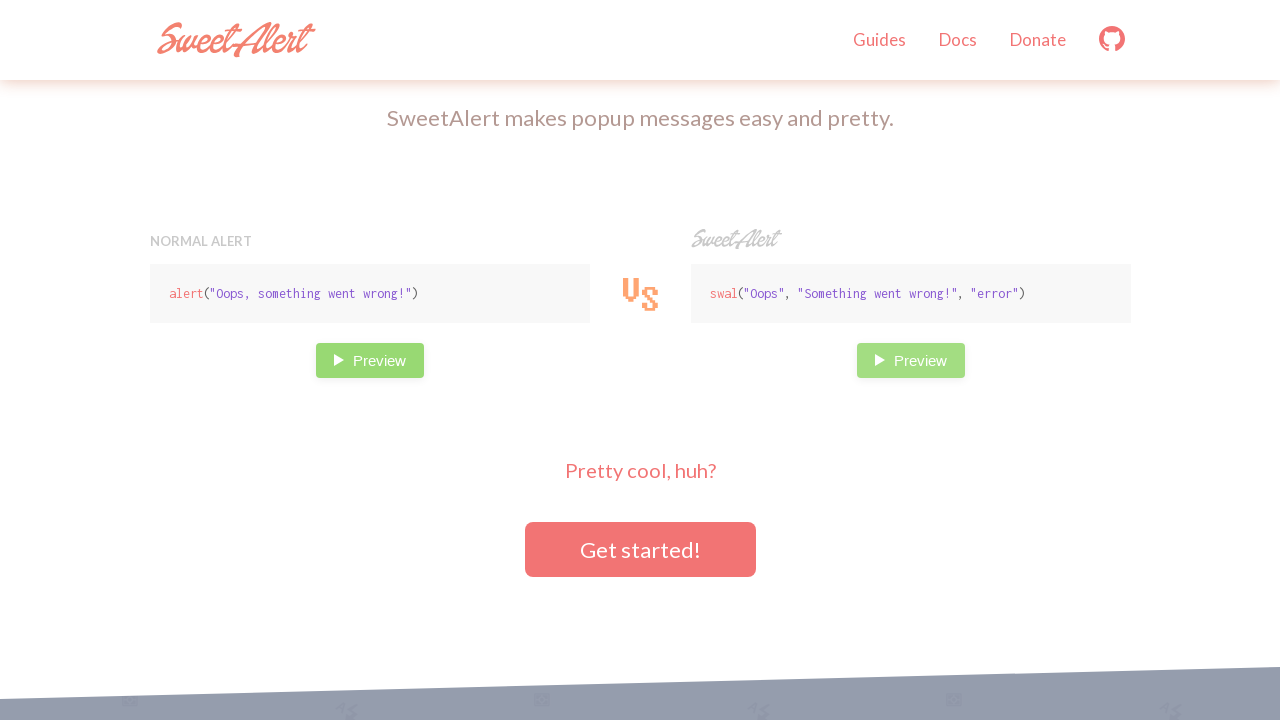

Clicked SweetAlert button at (910, 360) on xpath=//h5[contains(.,'SweetAlert')]//following-sibling::button
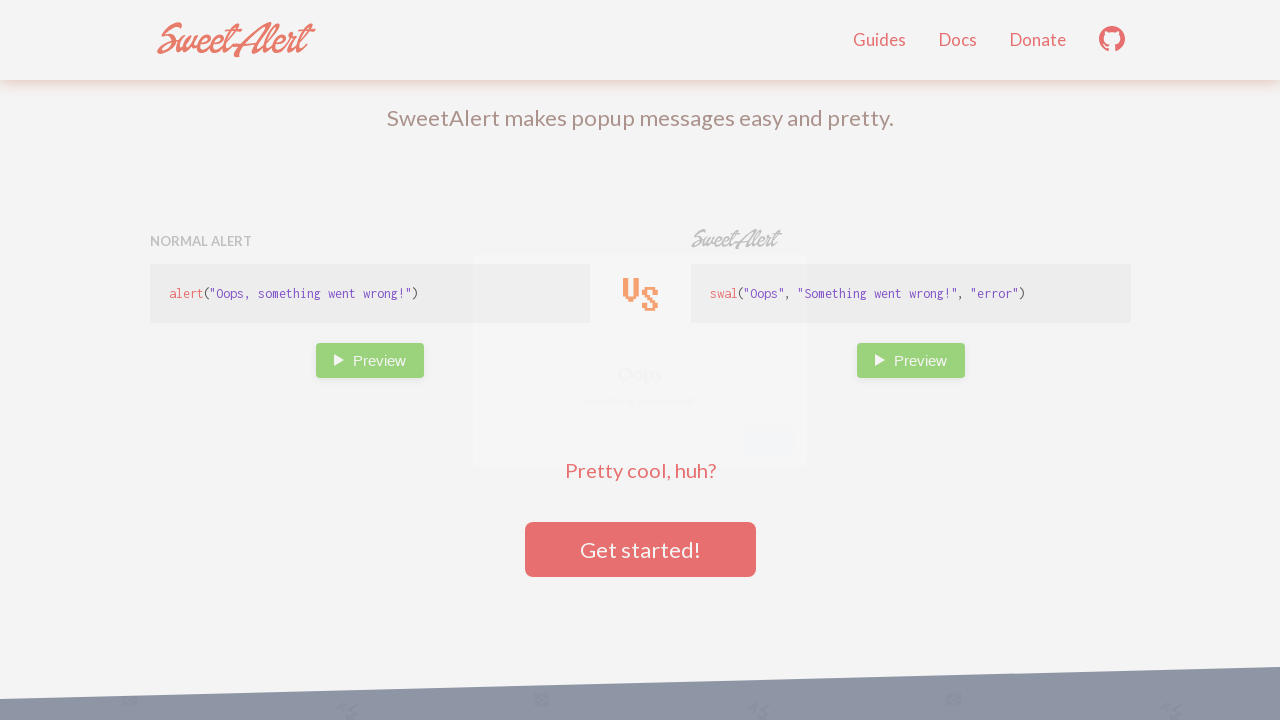

SweetAlert modal appeared with 'Something went wrong!' message
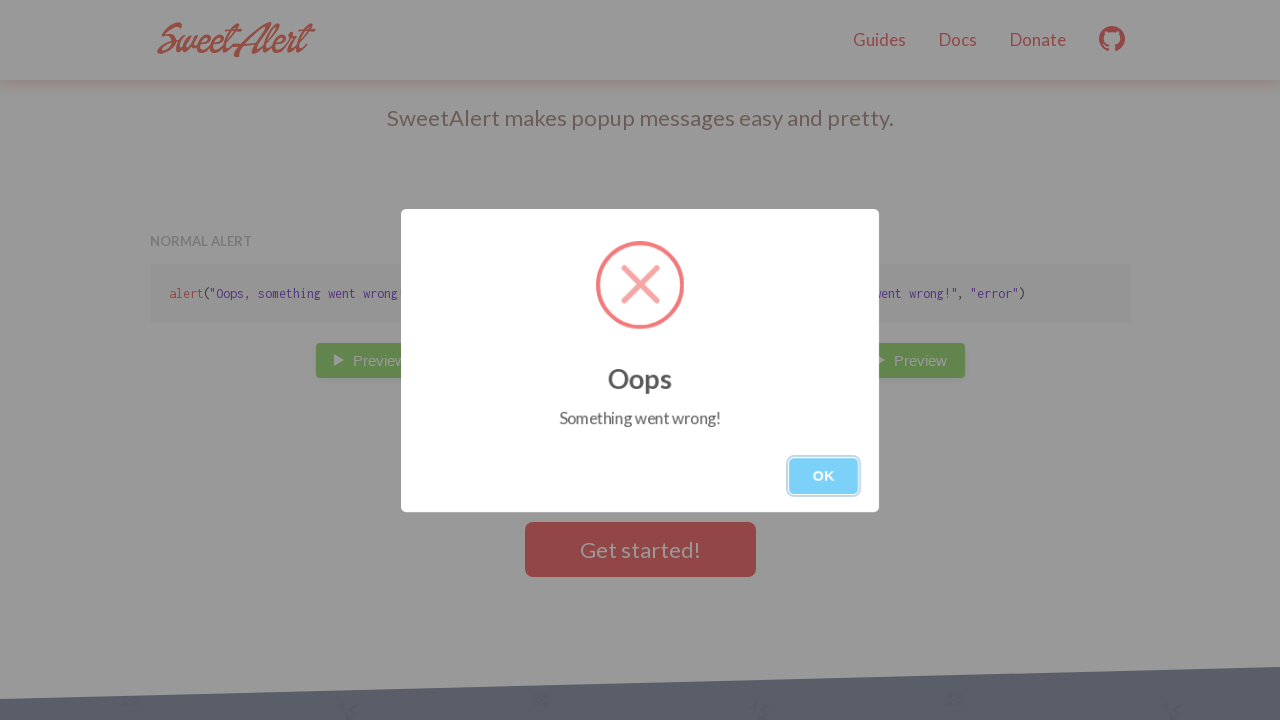

Clicked OK button to dismiss SweetAlert modal at (824, 476) on xpath=//button[.='OK']
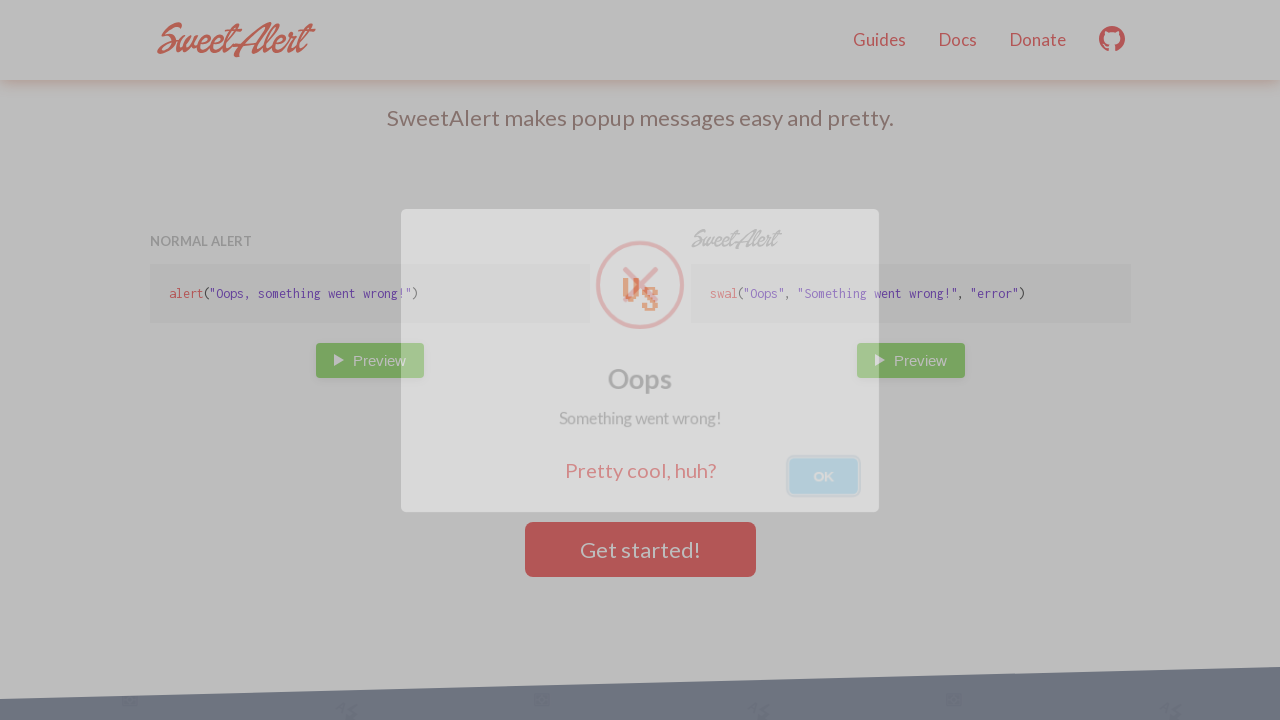

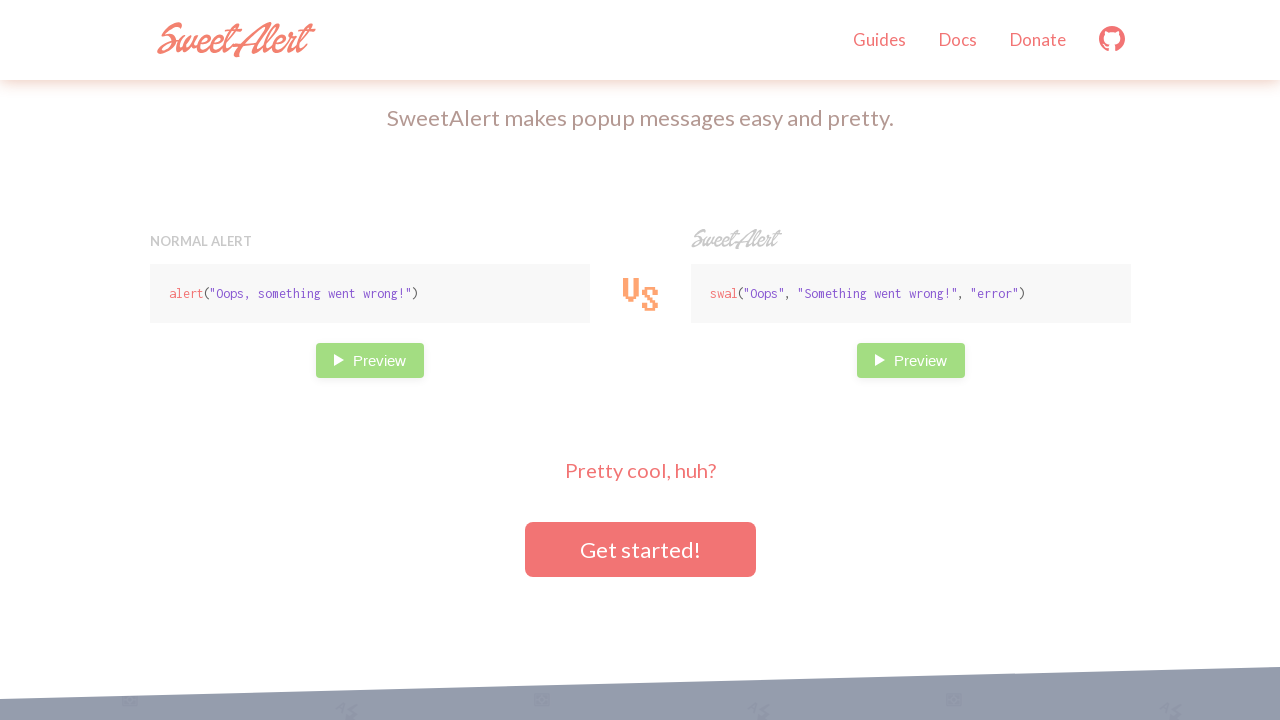